Tests jQuery UI droppable functionality by navigating to the Accept tab, switching to an iframe, and performing a drag-and-drop operation

Starting URL: https://jqueryui.com/droppable/

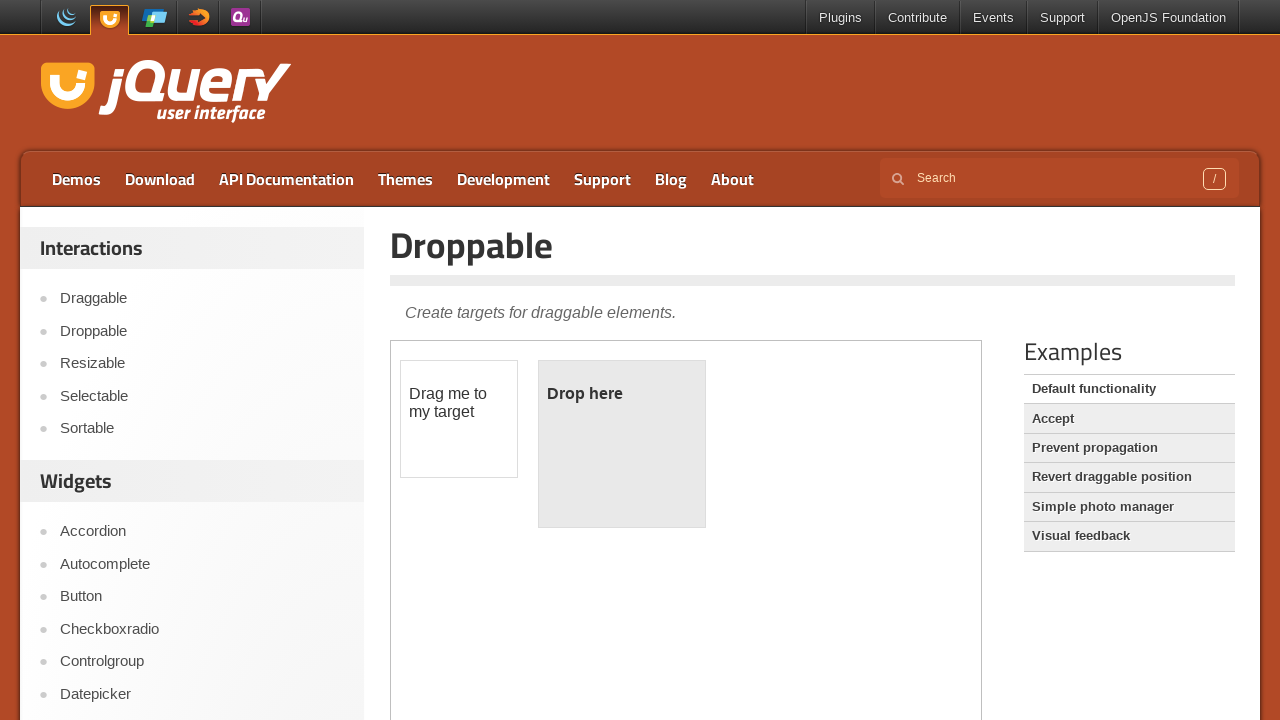

Navigated to jQuery UI droppable demo page
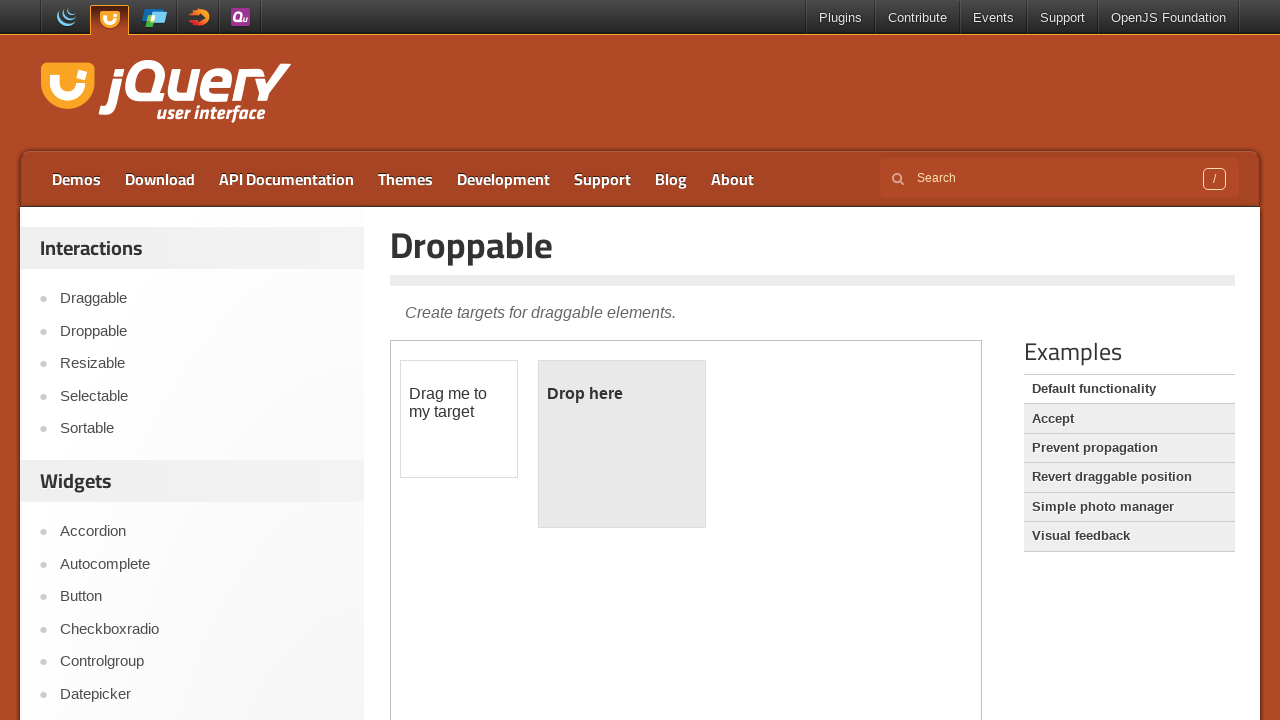

Clicked on the Accept tab at (1129, 419) on text=Accept
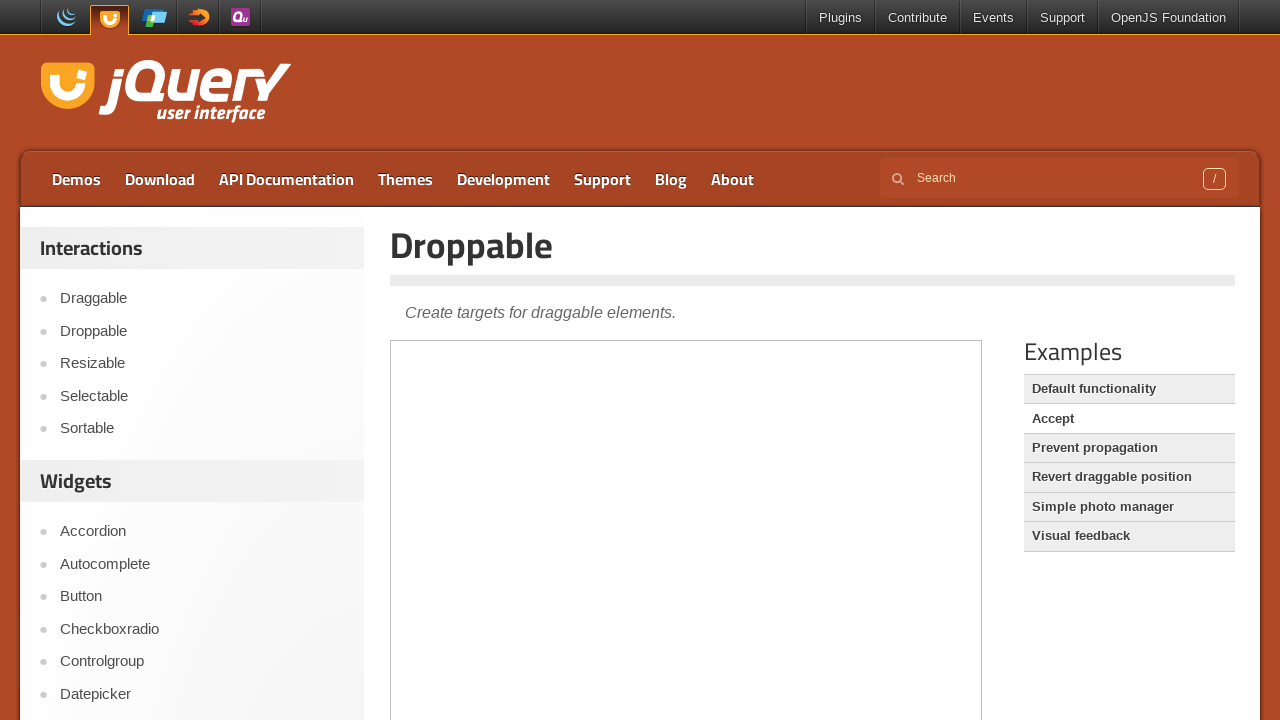

Iframe element became available
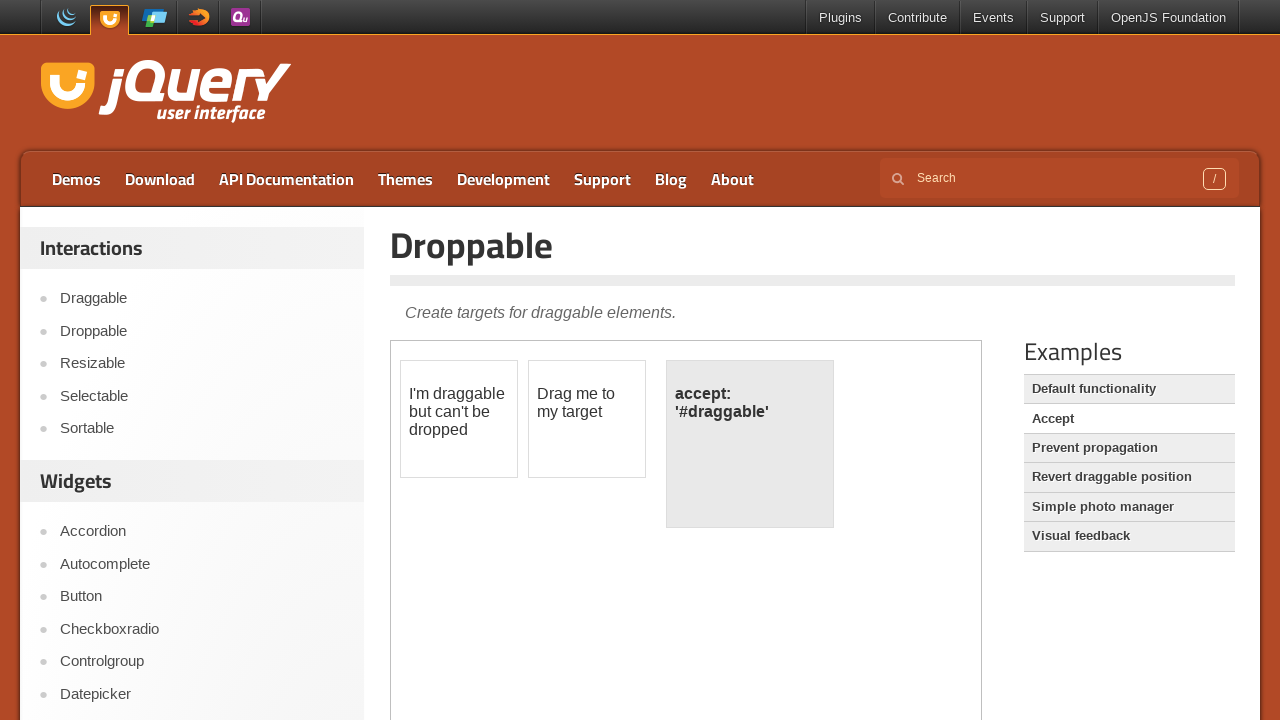

Switched to iframe context
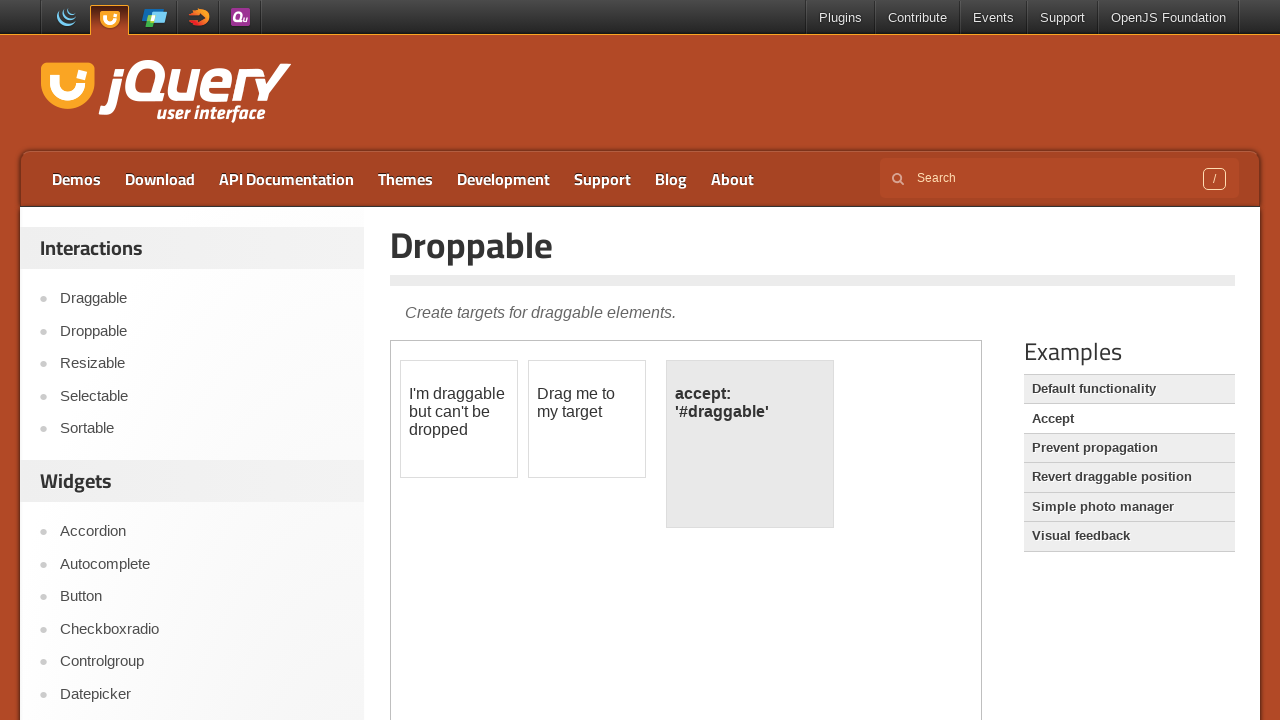

Located draggable element in iframe
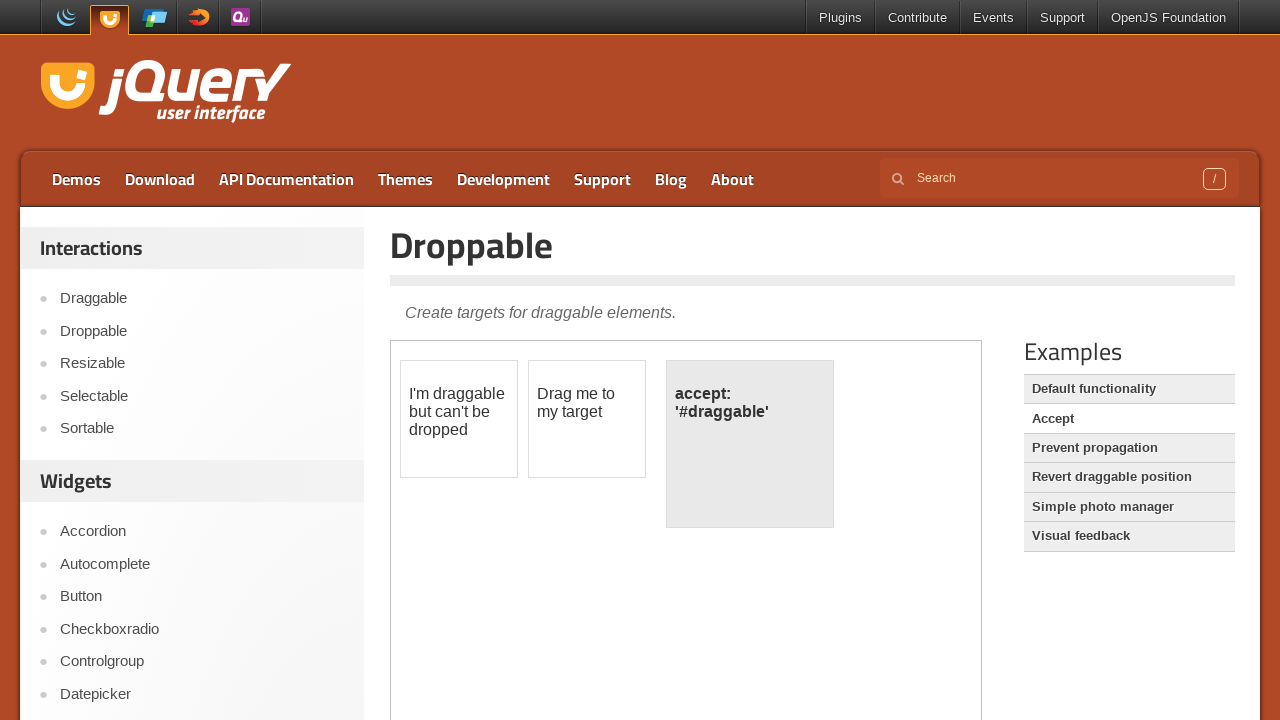

Located droppable element in iframe
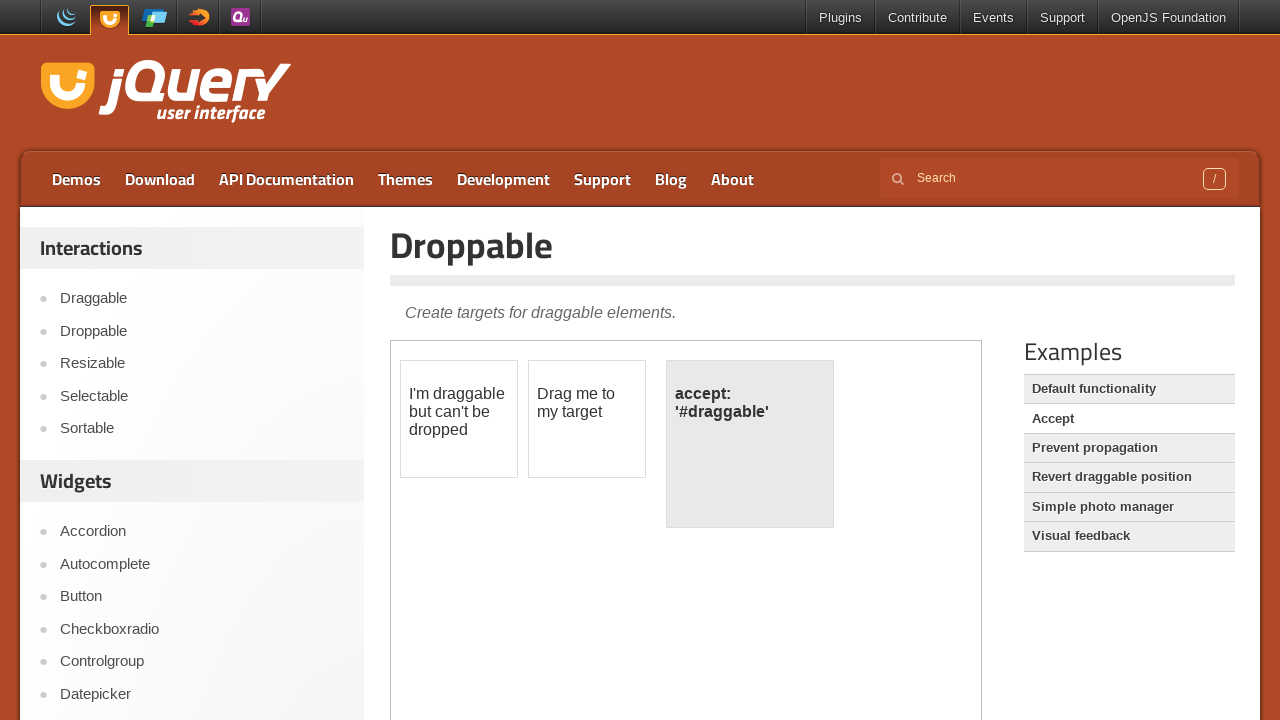

Completed drag-and-drop operation from draggable to droppable element at (750, 444)
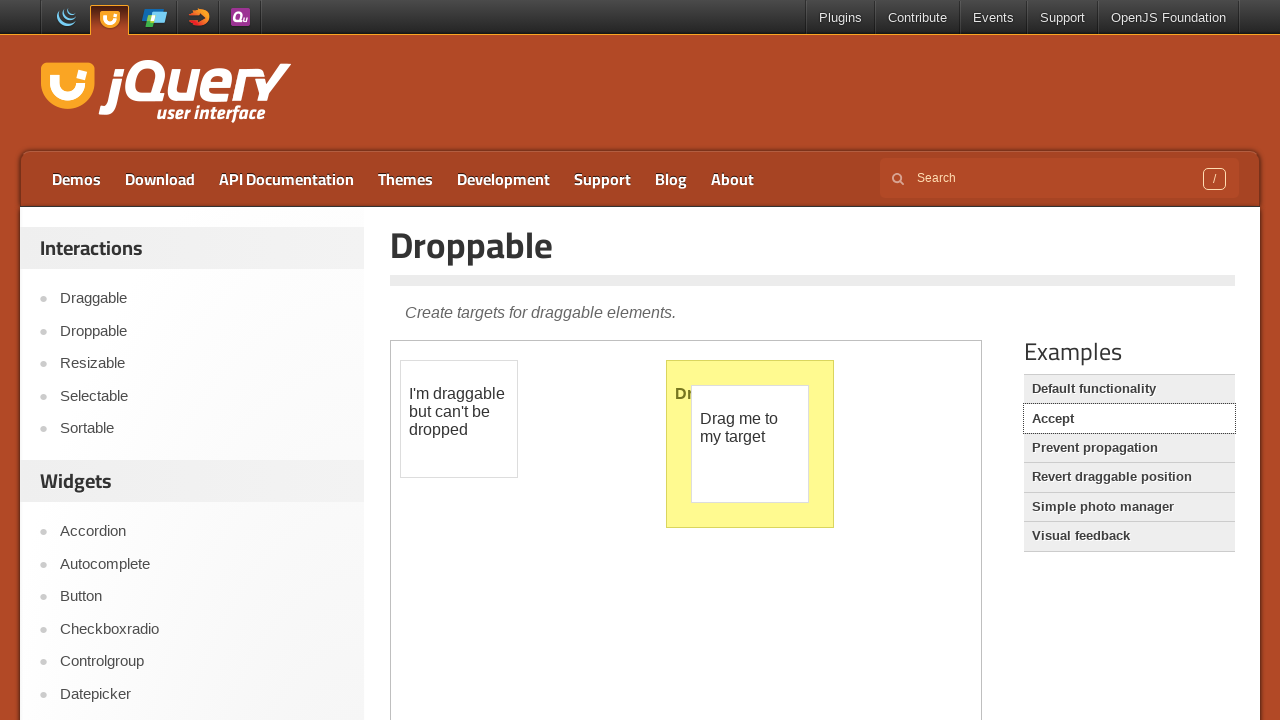

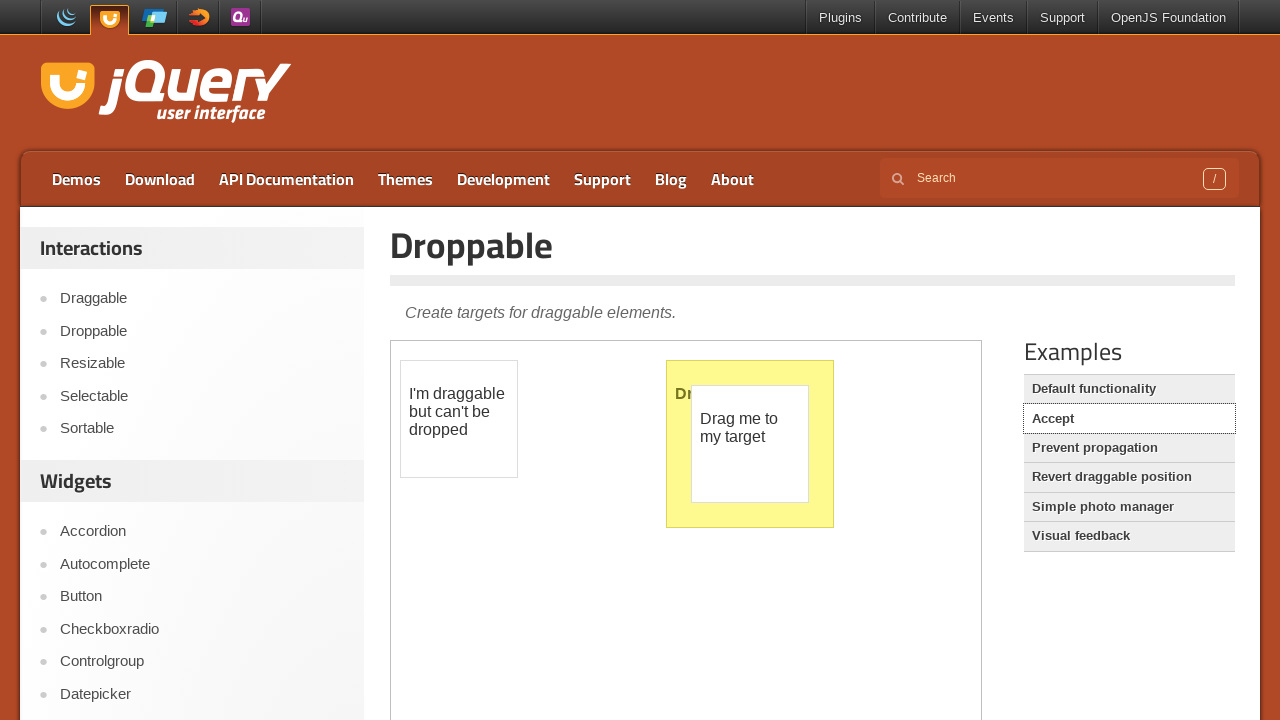